Navigates to a training support website and clicks on the "About Us" link to verify navigation

Starting URL: https://training-support.net

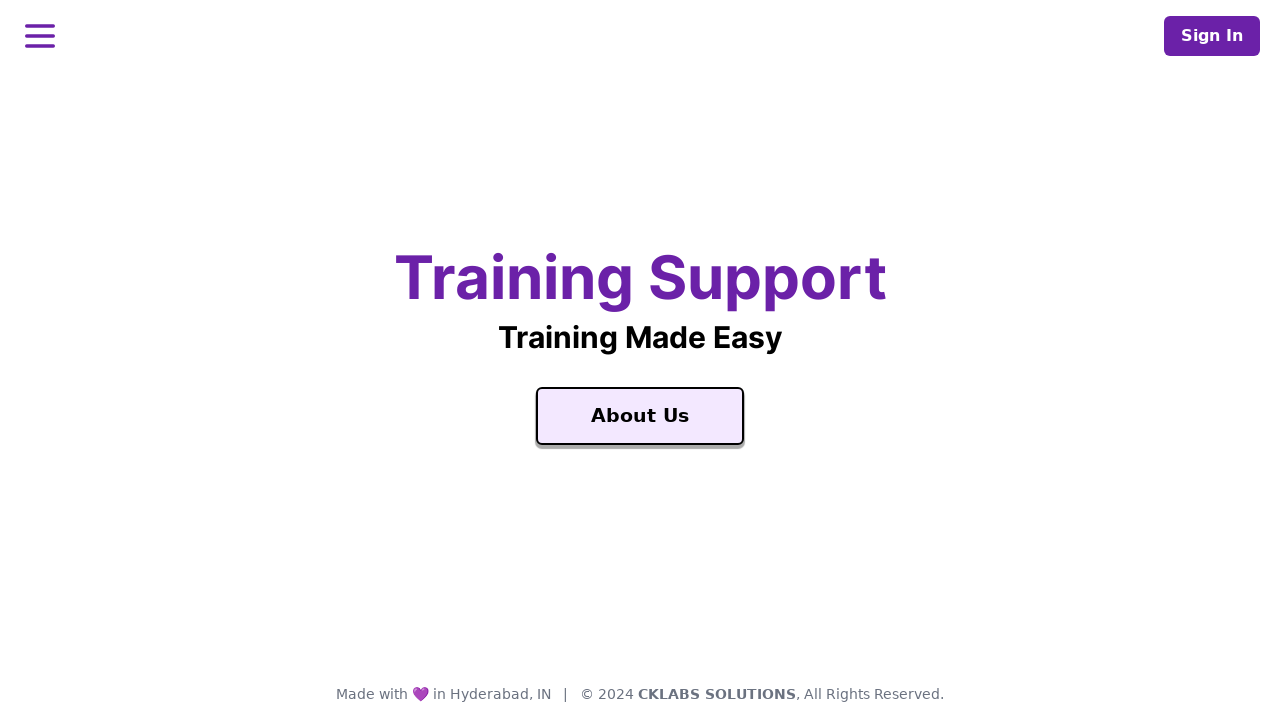

Navigated to https://training-support.net
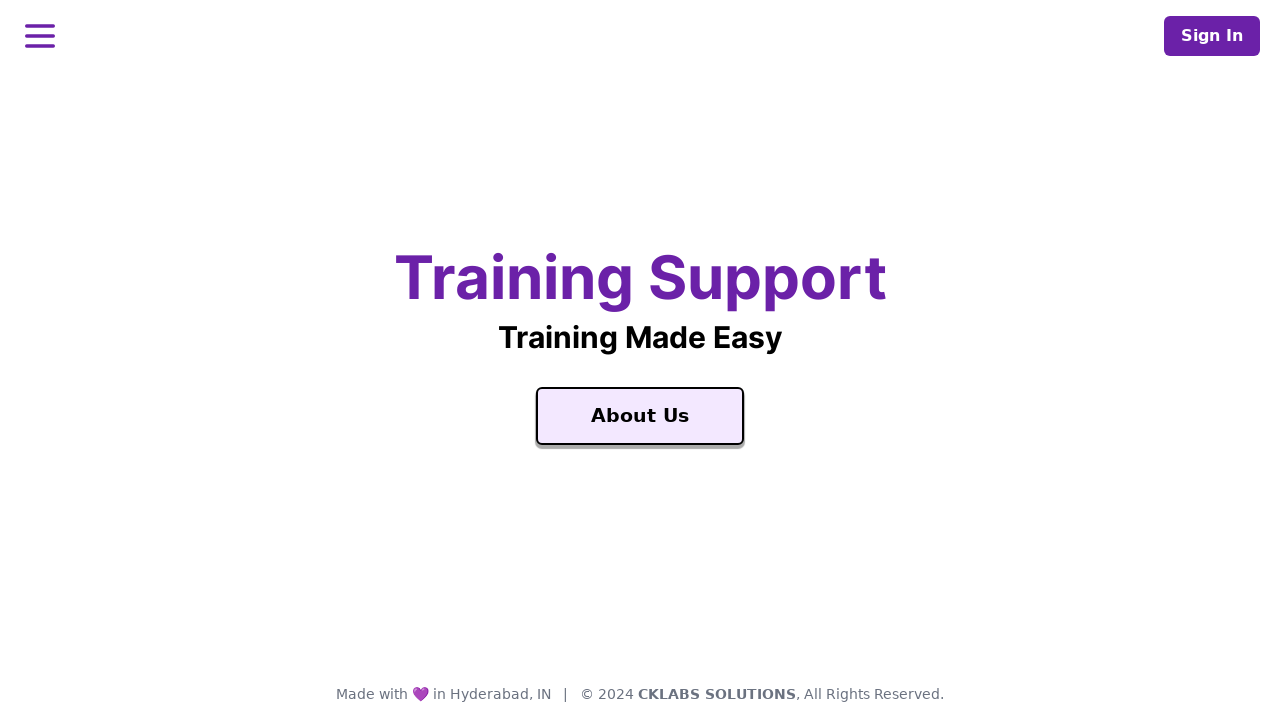

Clicked on the 'About Us' link at (640, 416) on xpath=//a[contains(text(), 'About Us')]
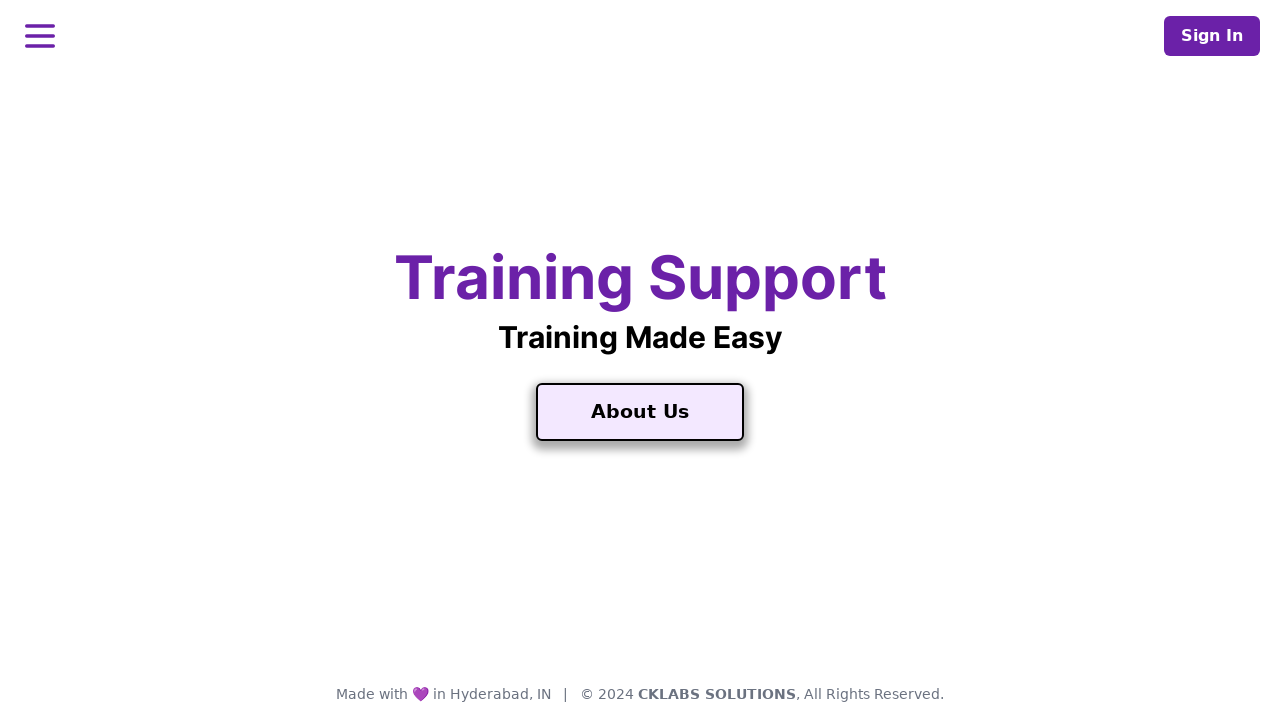

Page finished loading - network idle state reached
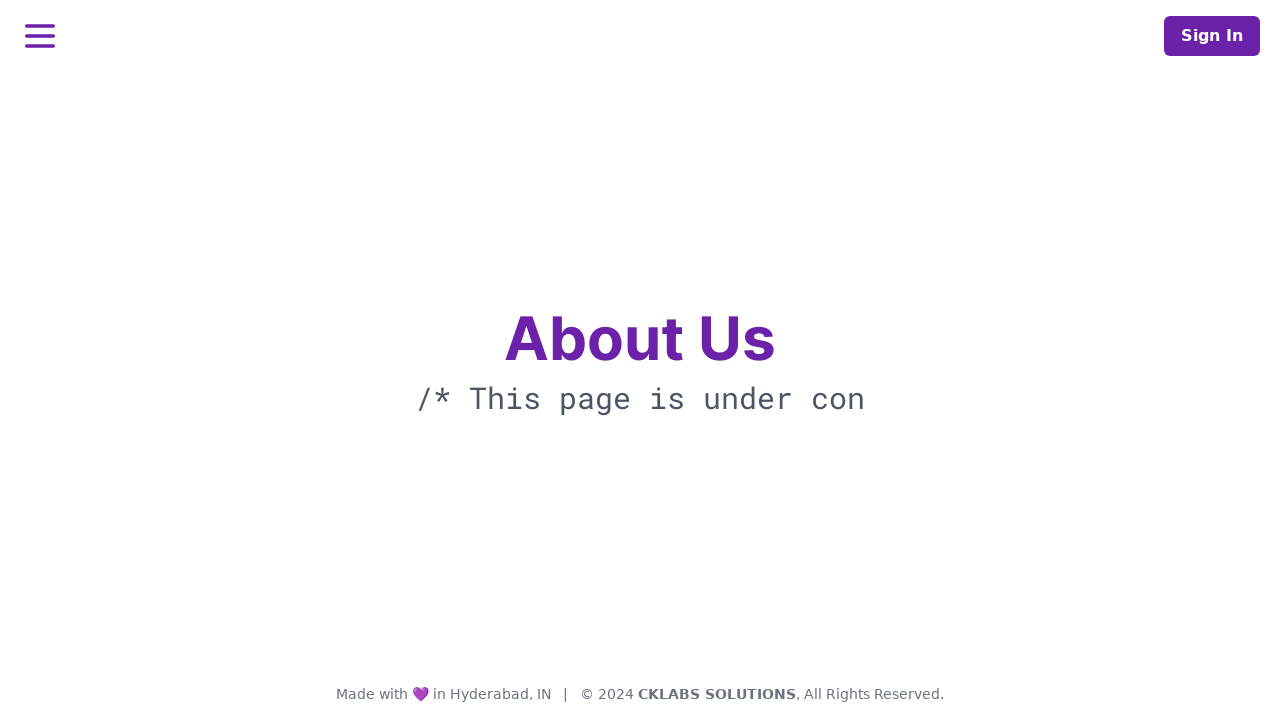

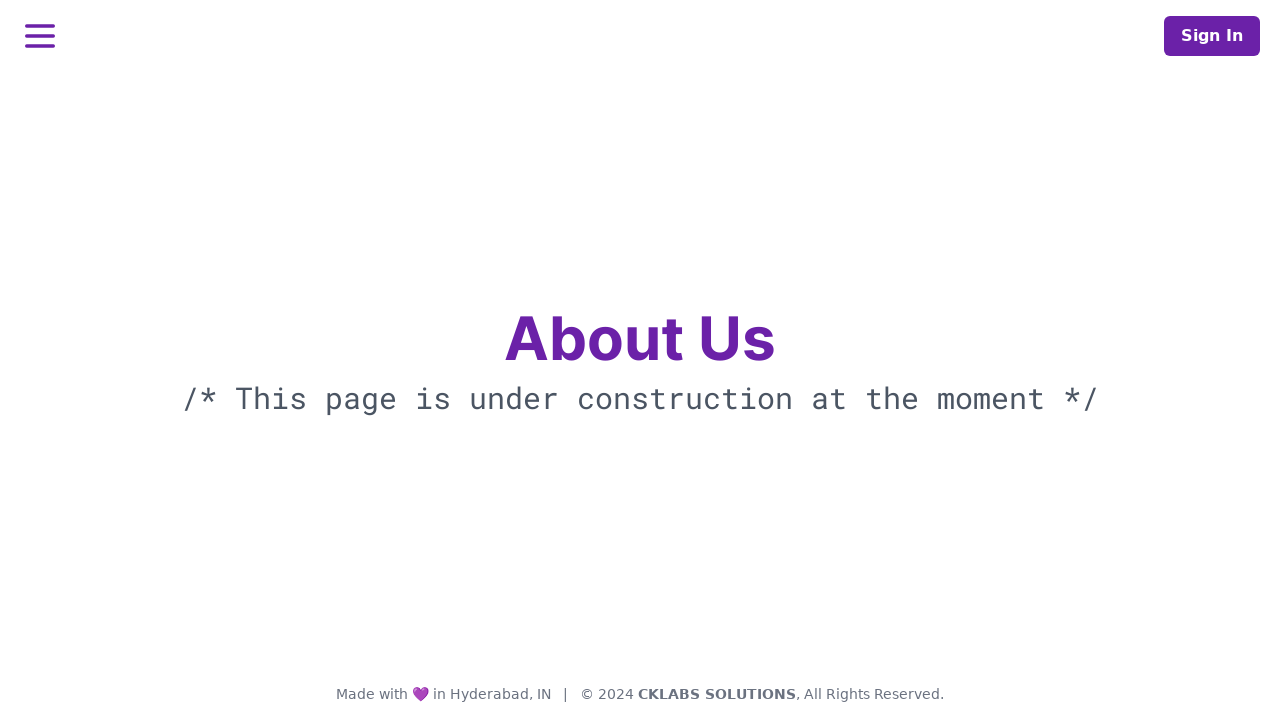